Tests text input handling in a textarea within an iframe on W3Schools tryit editor by using JavaScript to set the textarea value with a string containing a URL with slashes.

Starting URL: http://www.w3schools.com/tags/tryit.asp?filename=tryhtml_textarea

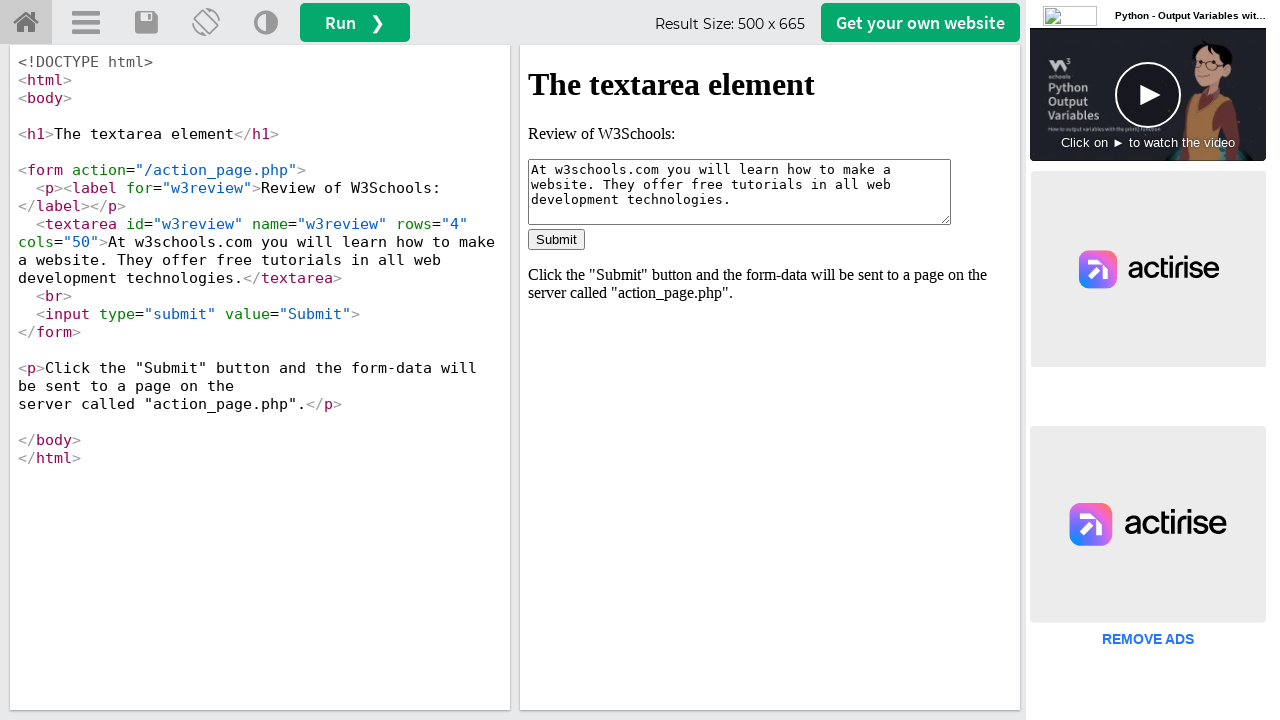

Located iframe with id 'iframeResult'
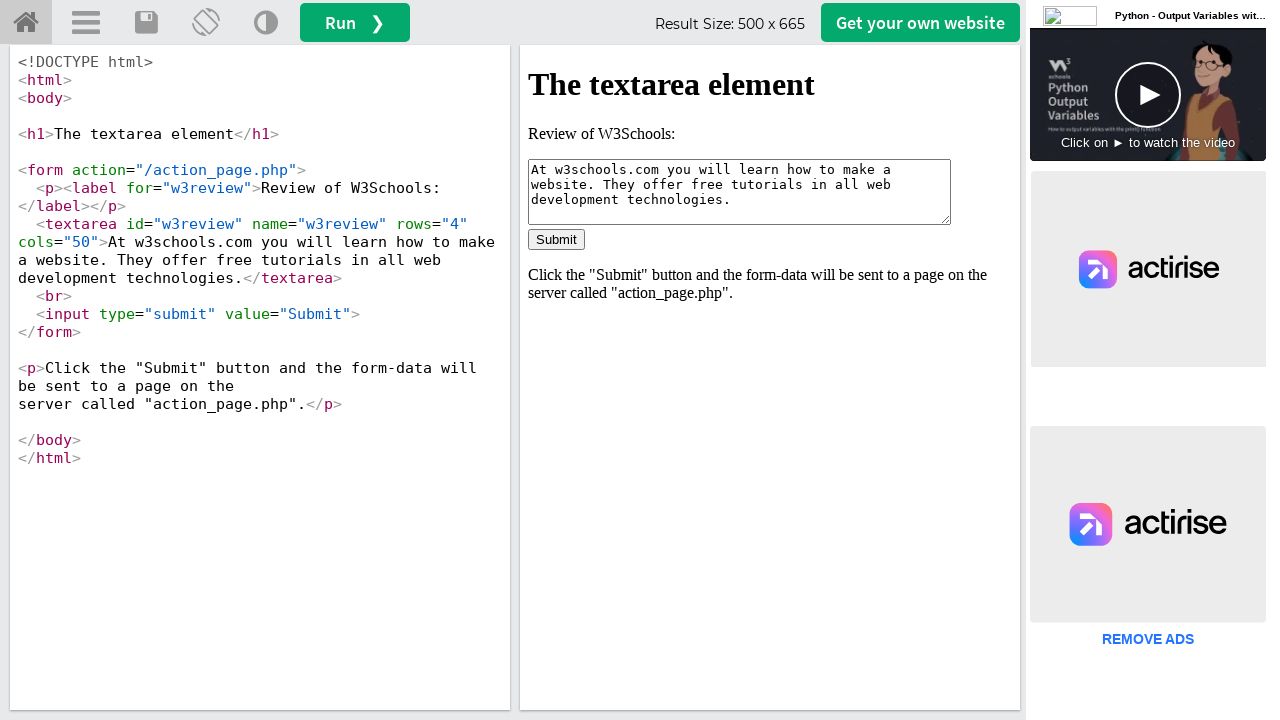

Set textarea value with JavaScript including URL with slashes
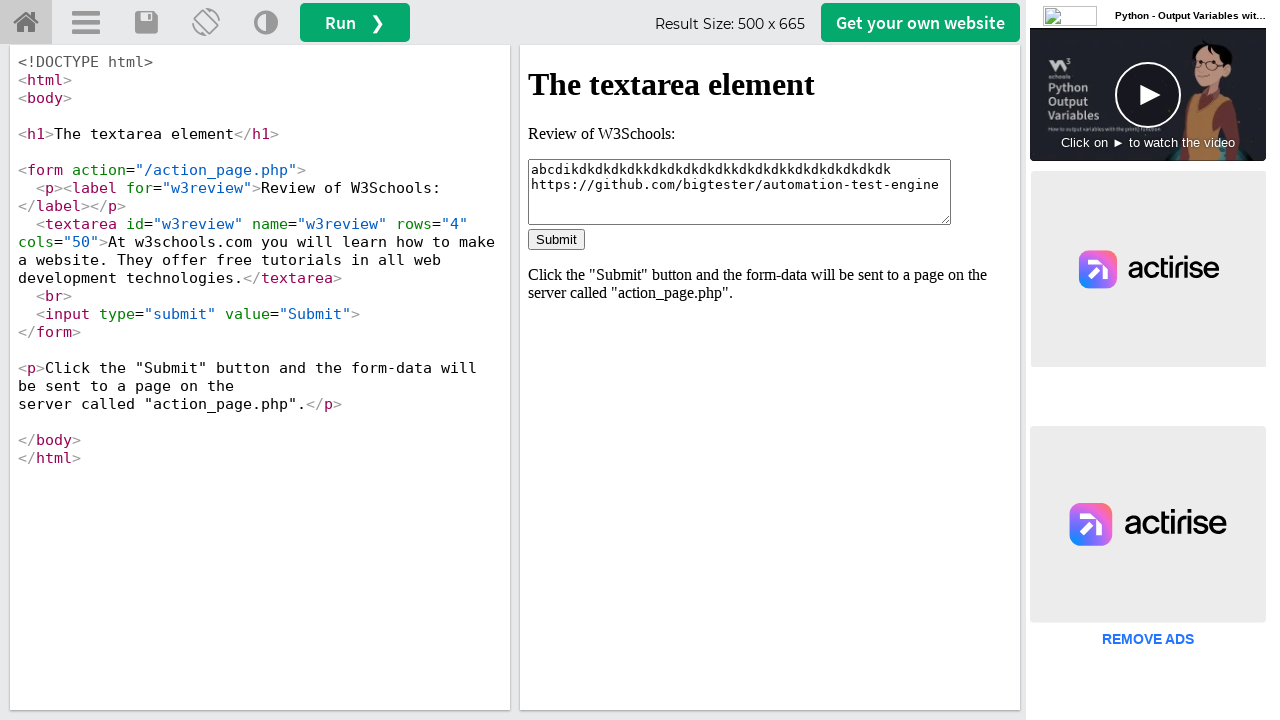

Waited 2 seconds to observe textarea with URL text input
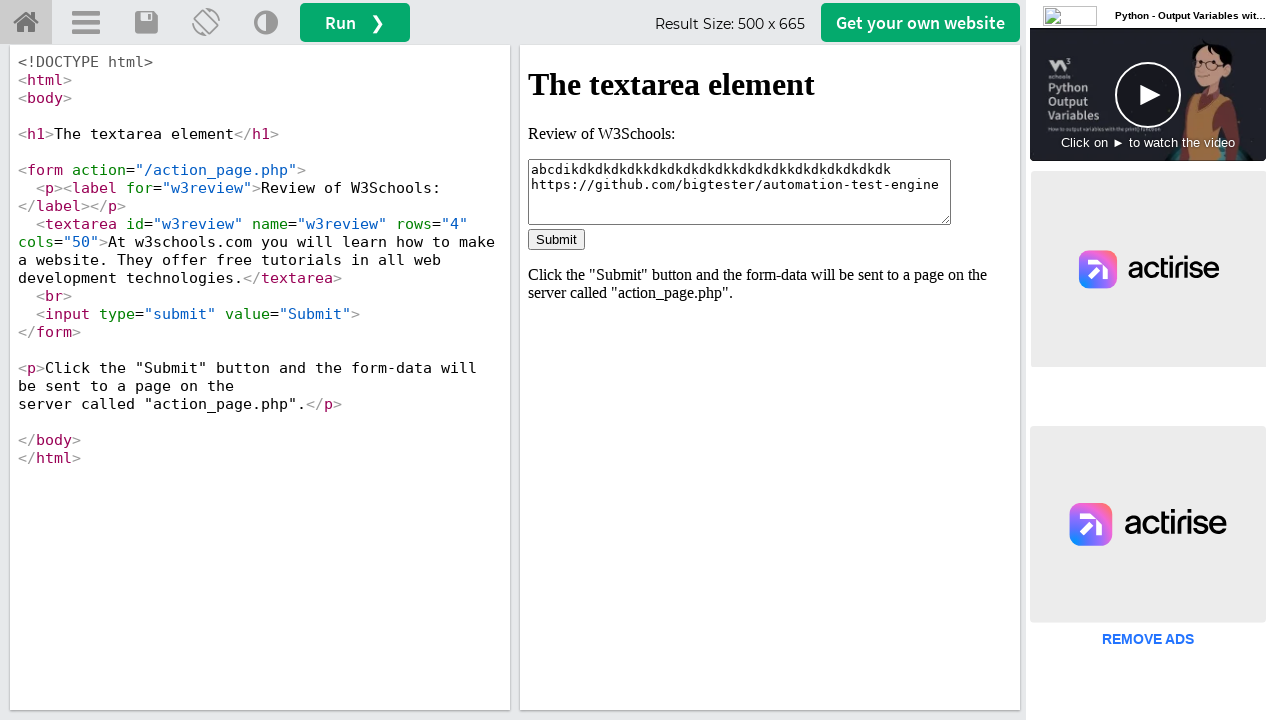

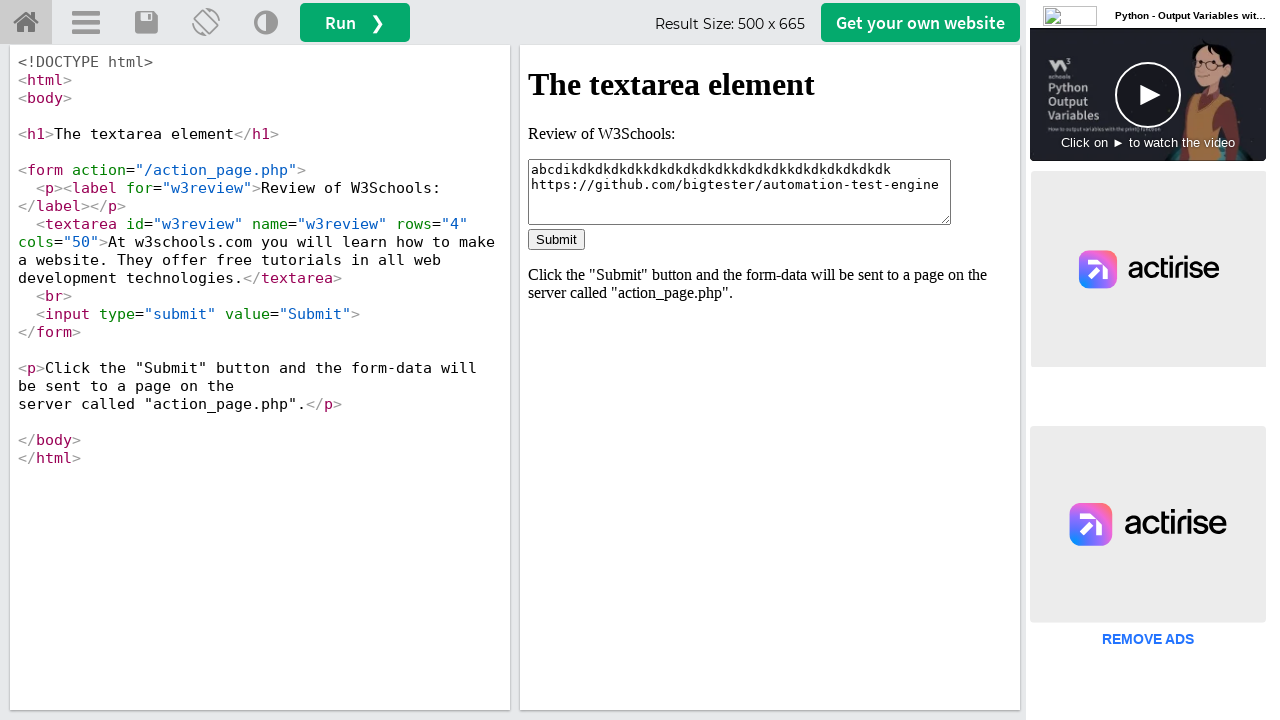